Tests basic browser navigation by visiting a site, navigating to another page, then using back, forward, and refresh commands

Starting URL: https://rahulshettyacademy.com

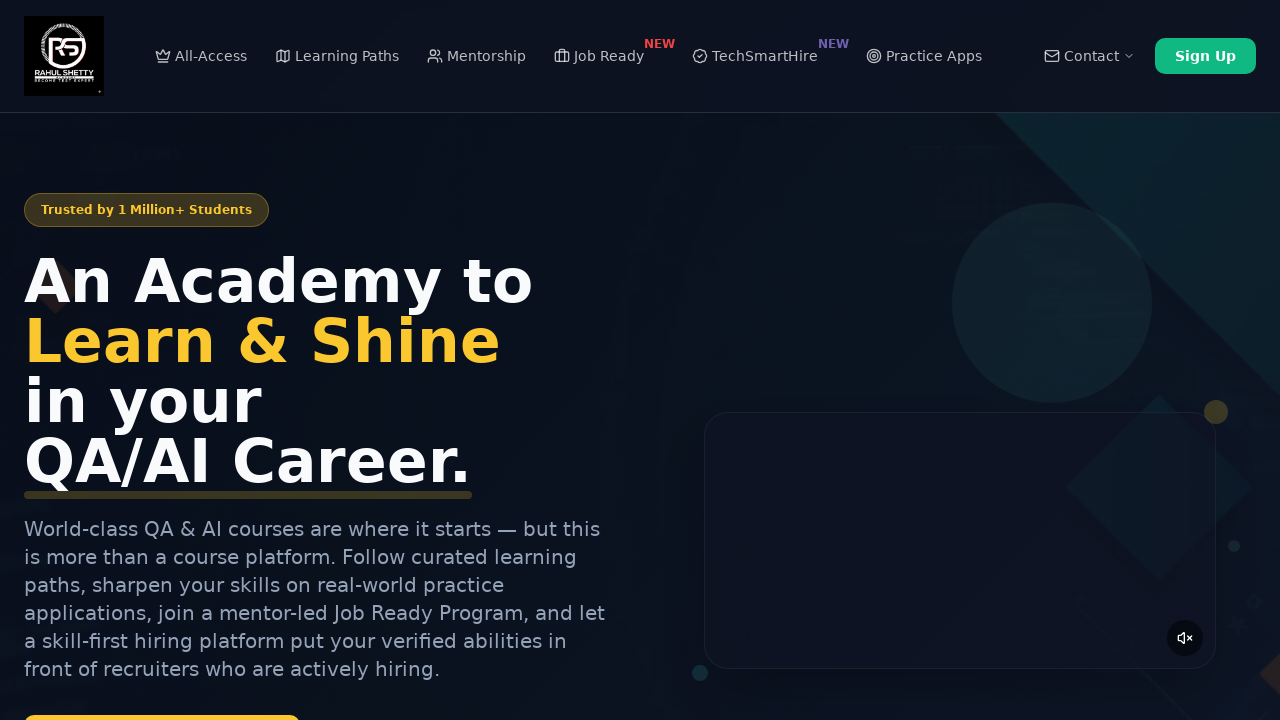

Navigated to seleniumPractise page
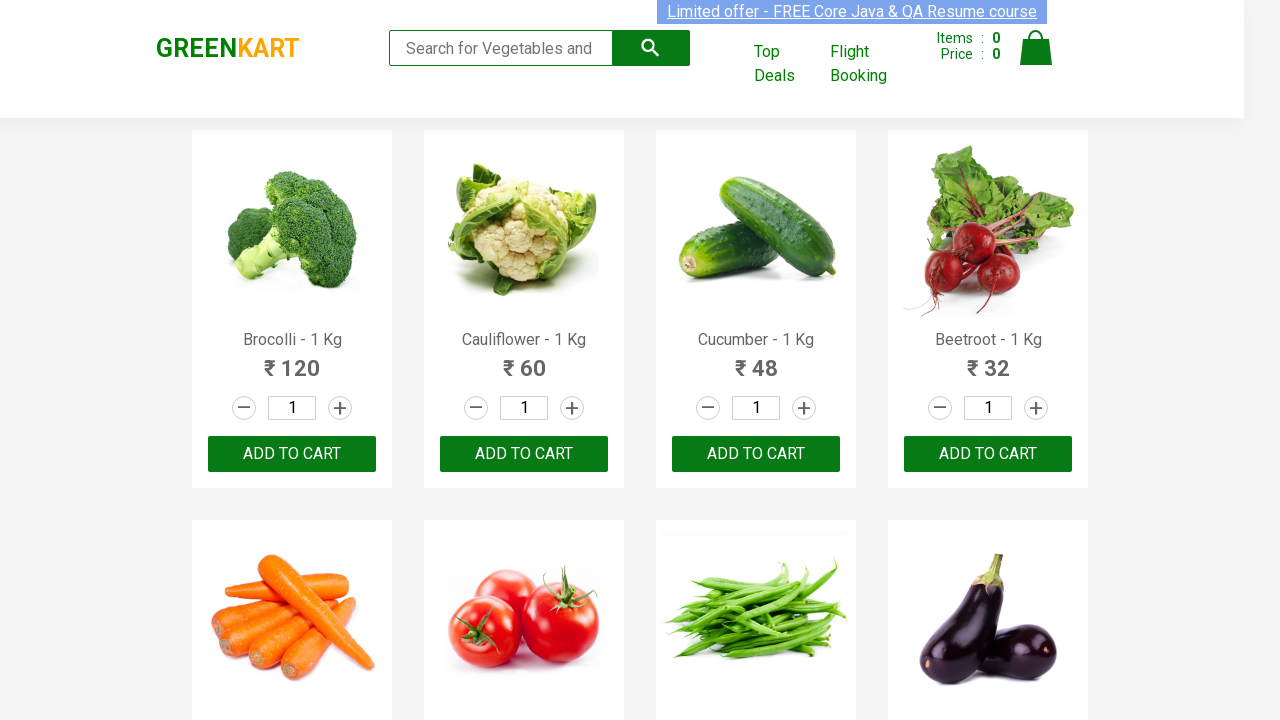

Navigated back to previous page
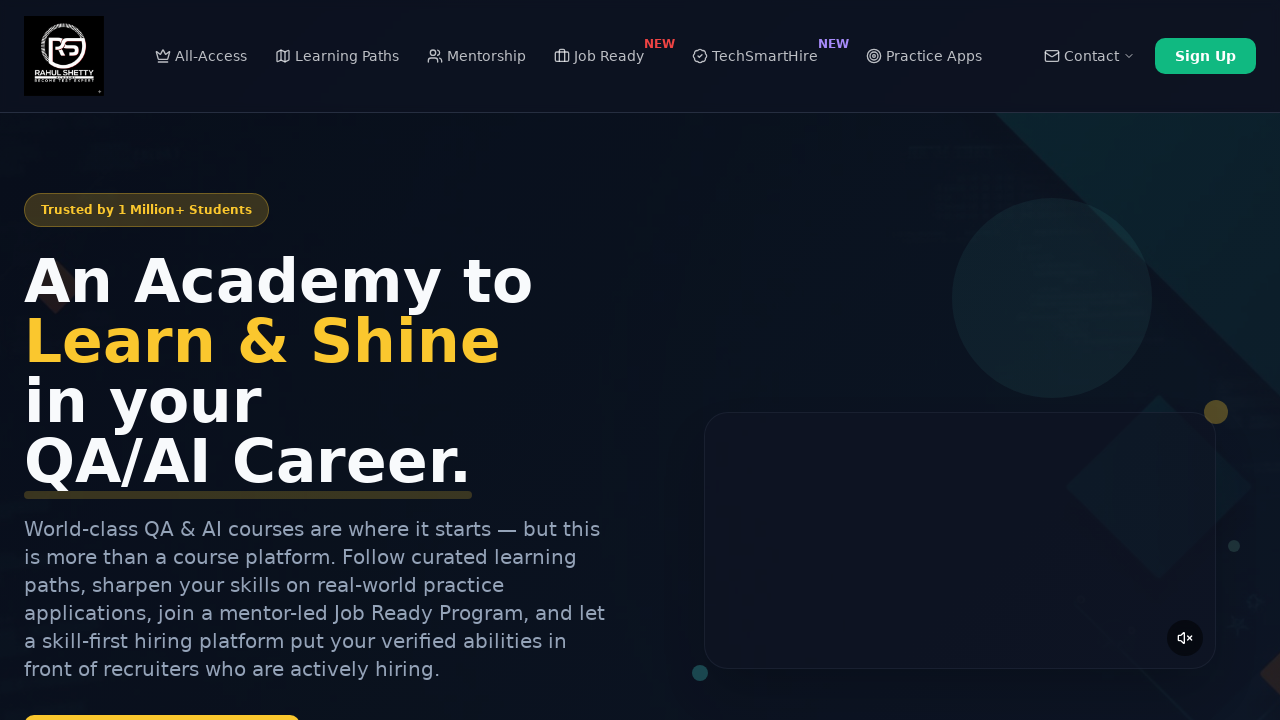

Navigated forward to seleniumPractise page
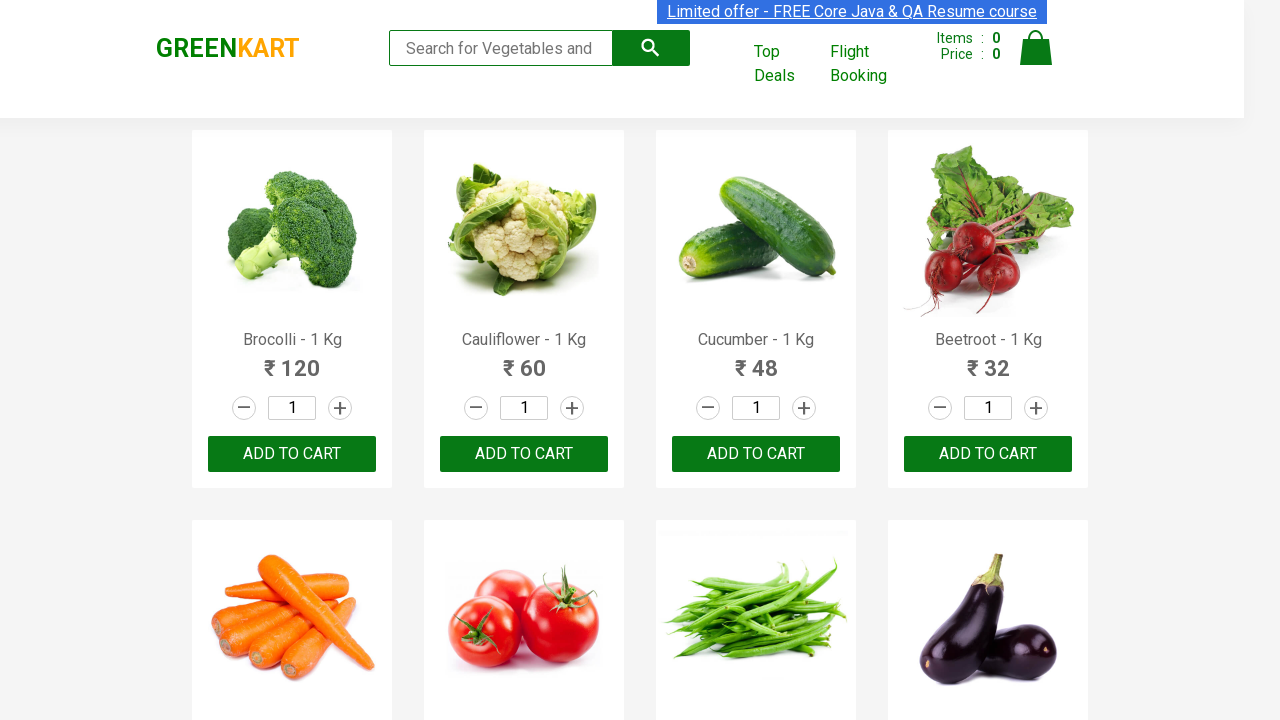

Refreshed the current page
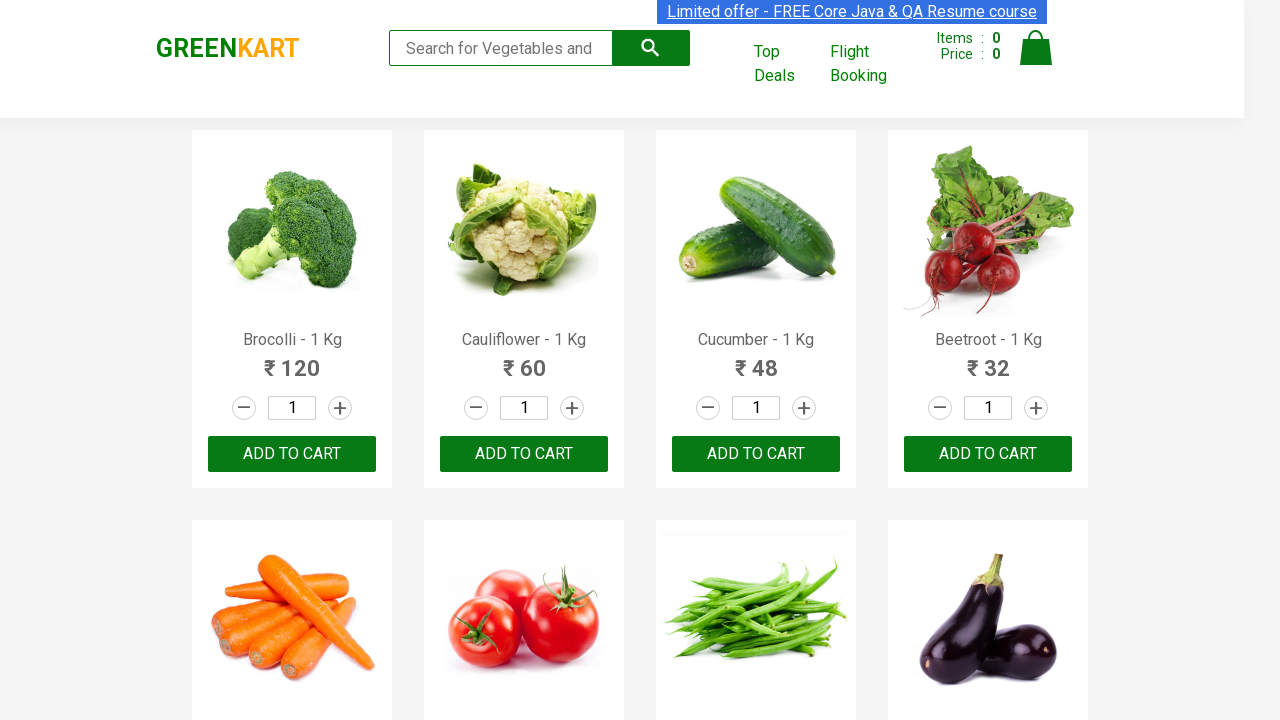

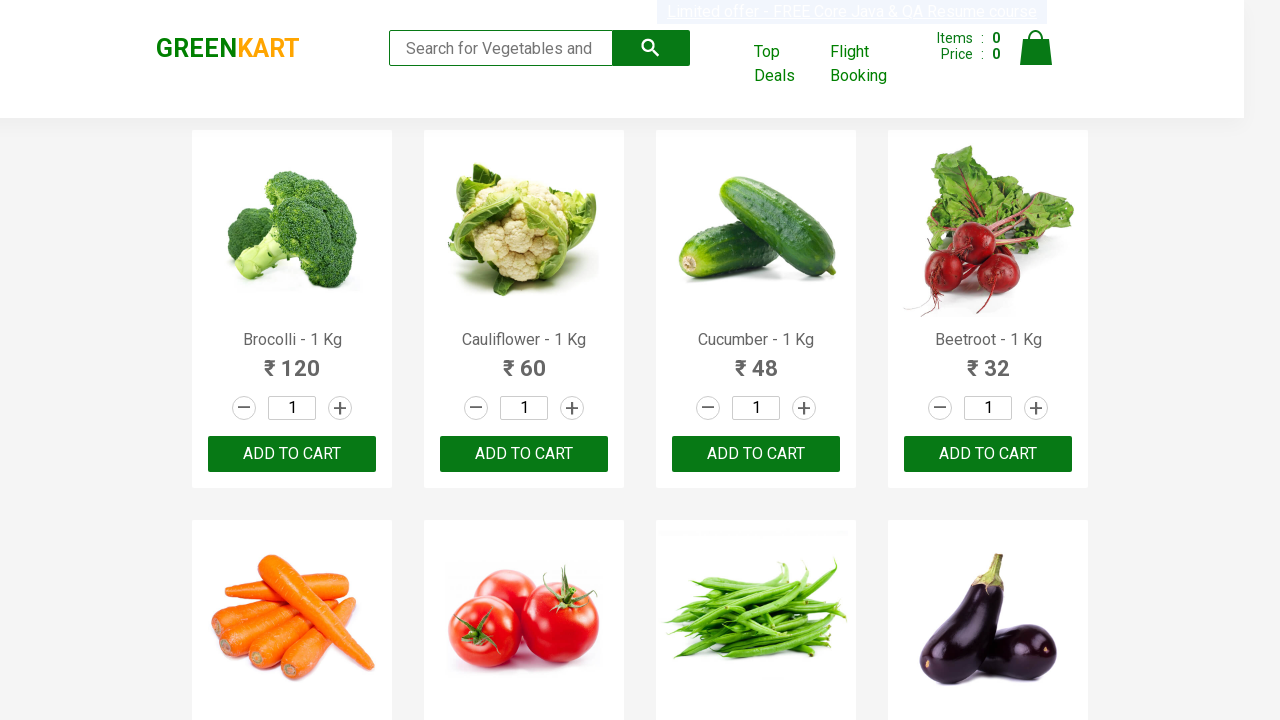